Tests checkbox interactions by toggling checkboxes - checks the first unchecked box and unchecks the second if it's already checked

Starting URL: https://the-internet.herokuapp.com/checkboxes

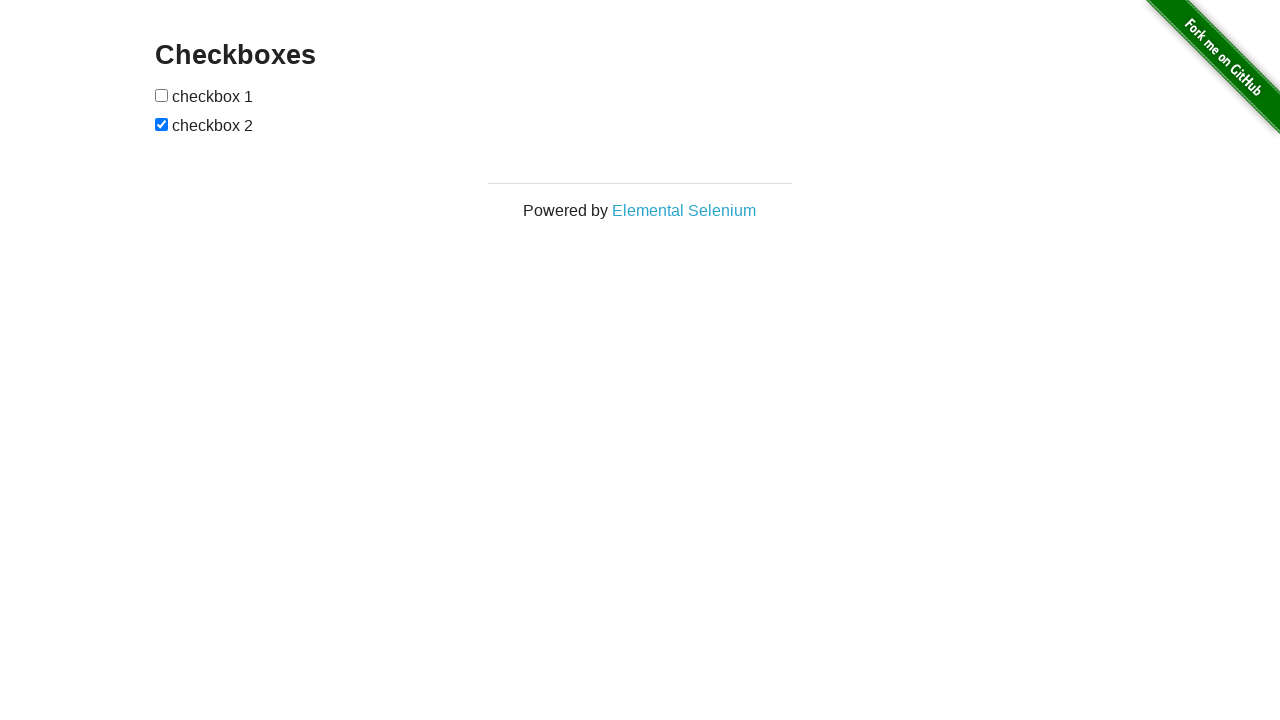

Clicked the first checkbox to check it at (162, 95) on (//input[@type='checkbox'])[1]
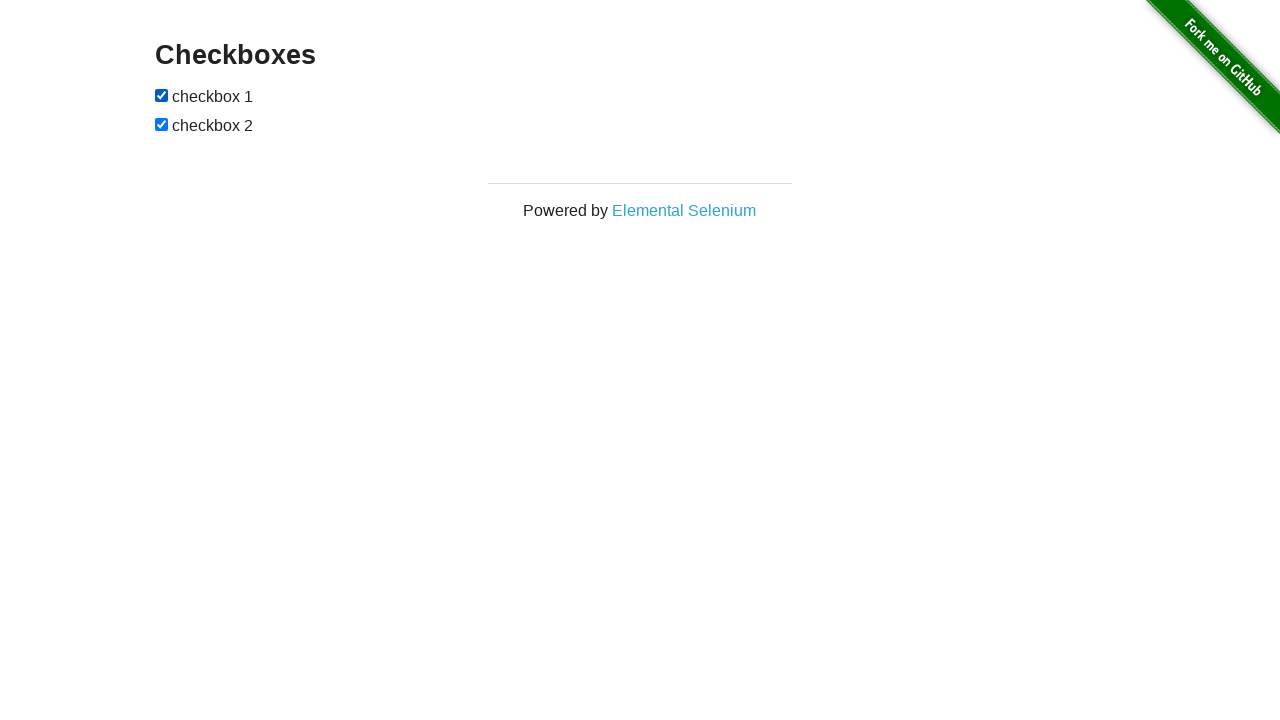

Located the second checkbox element
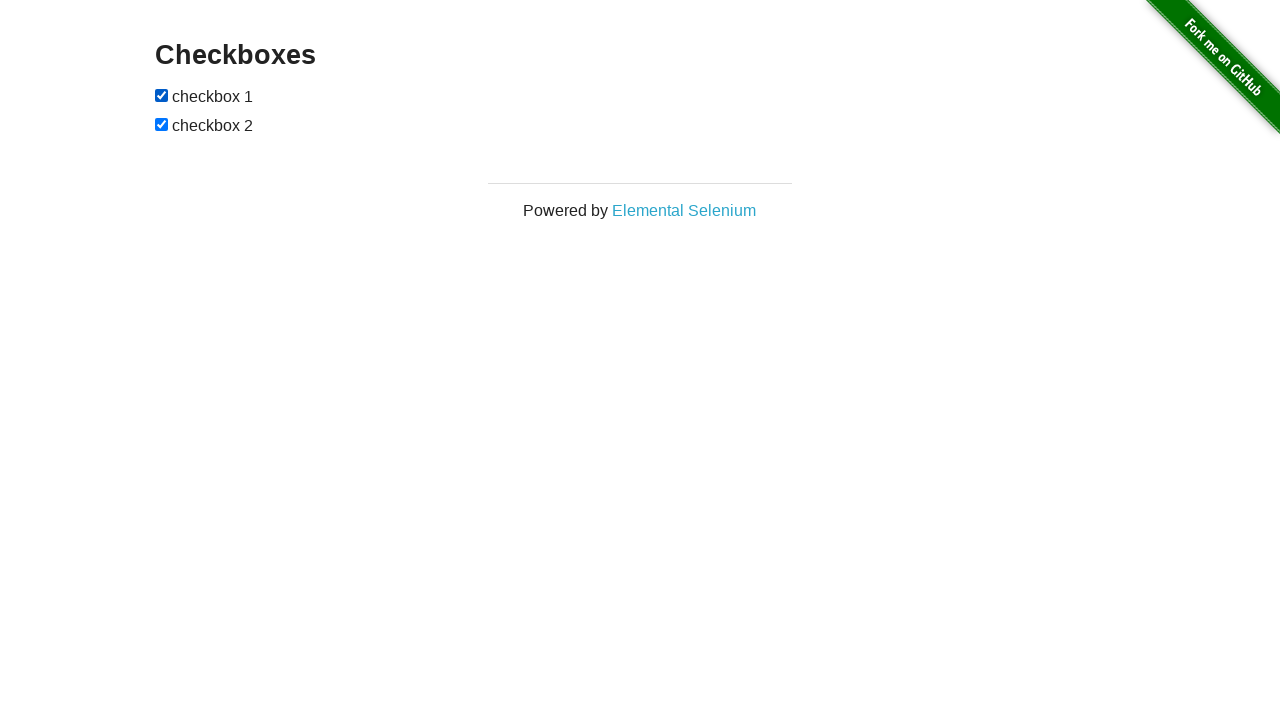

Verified that the second checkbox is checked
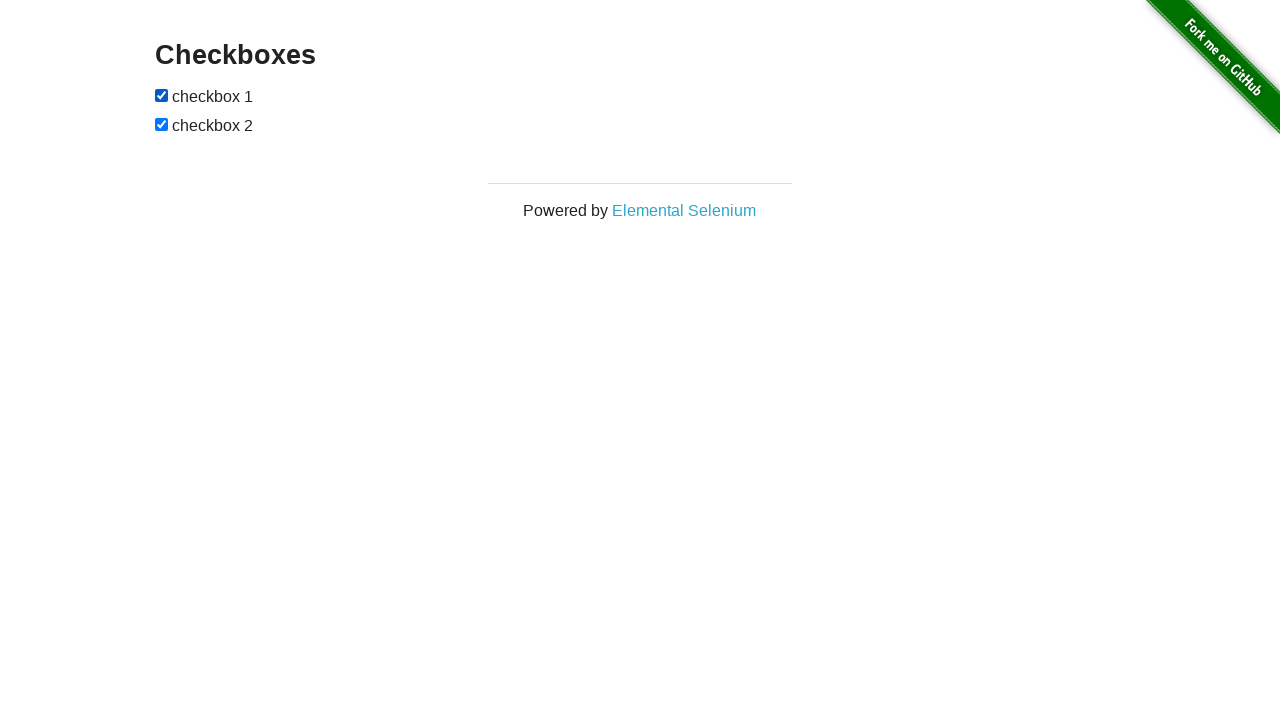

Unchecked the second checkbox at (162, 124) on (//input[@type='checkbox'])[2]
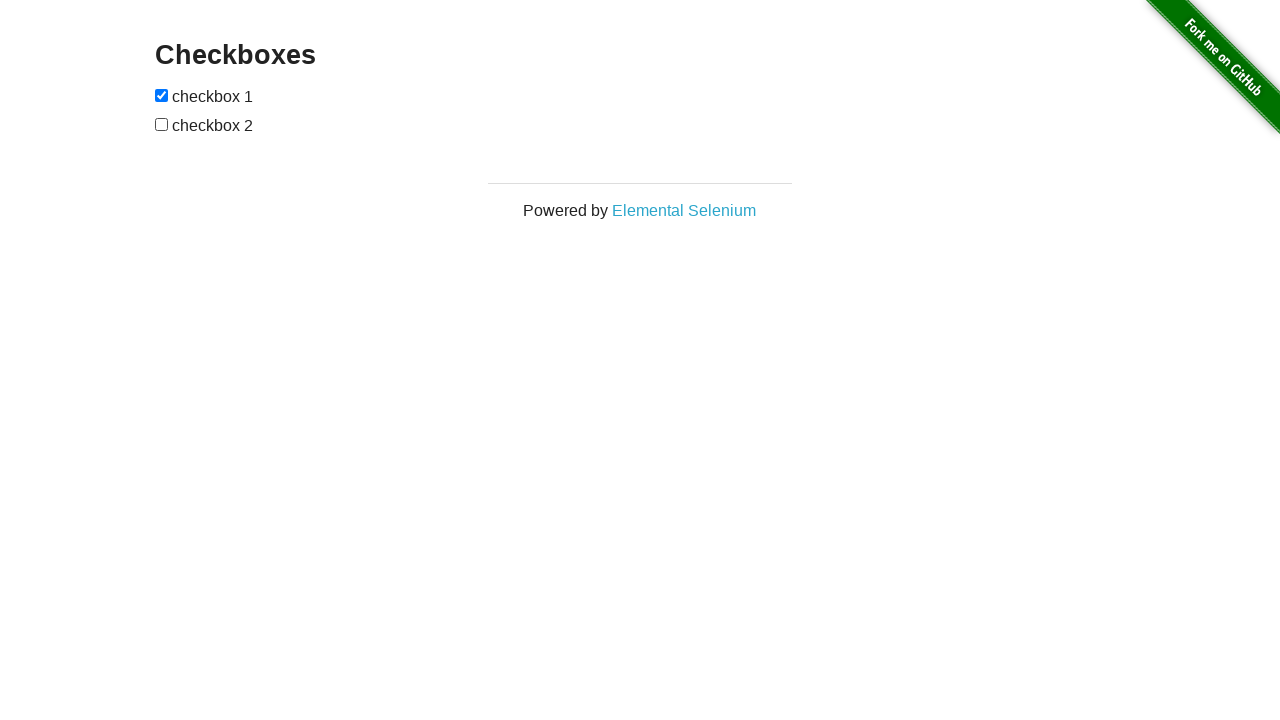

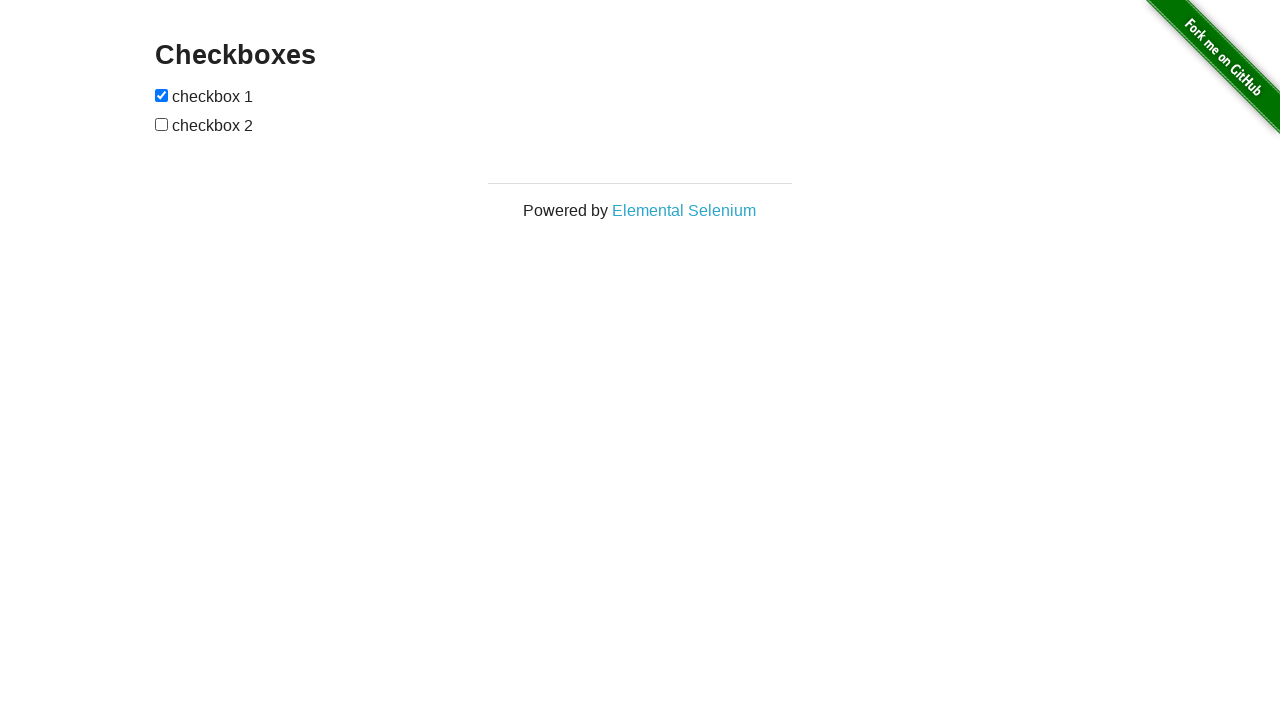